Navigates to the Sahibinden classified ads website

Starting URL: https://www.sahibinden.com/

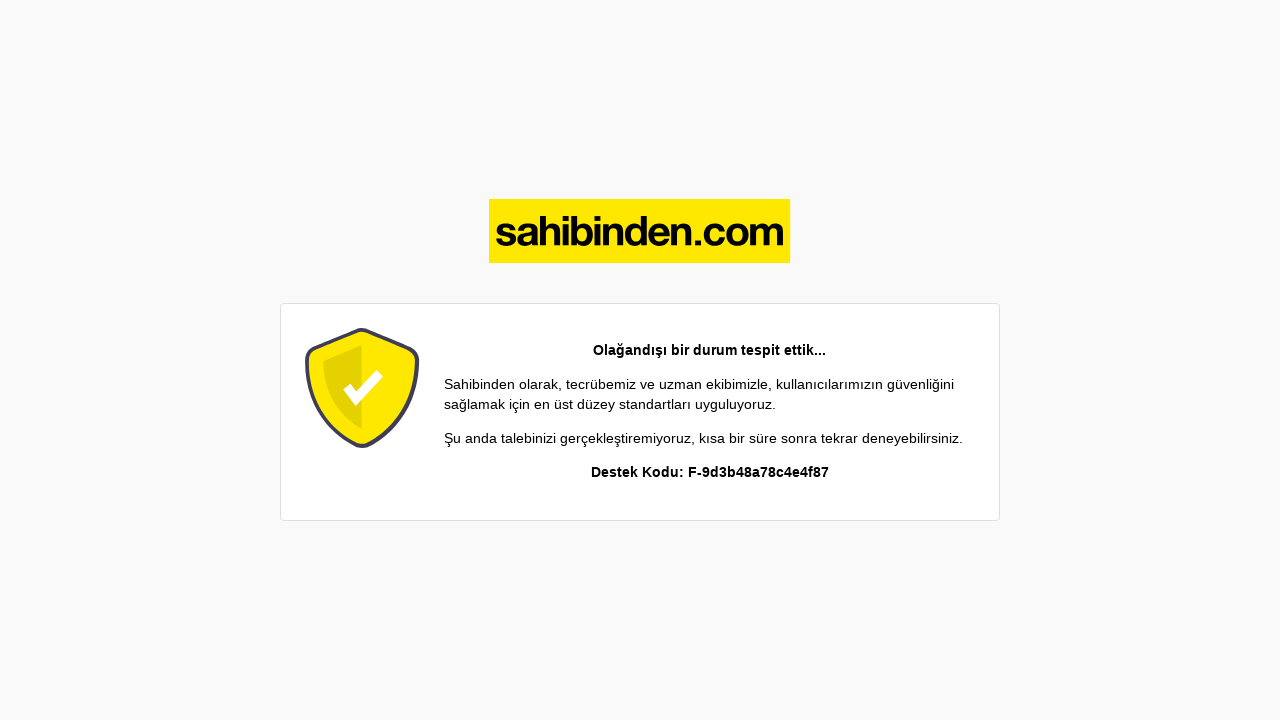

Navigated to Sahibinden classified ads website
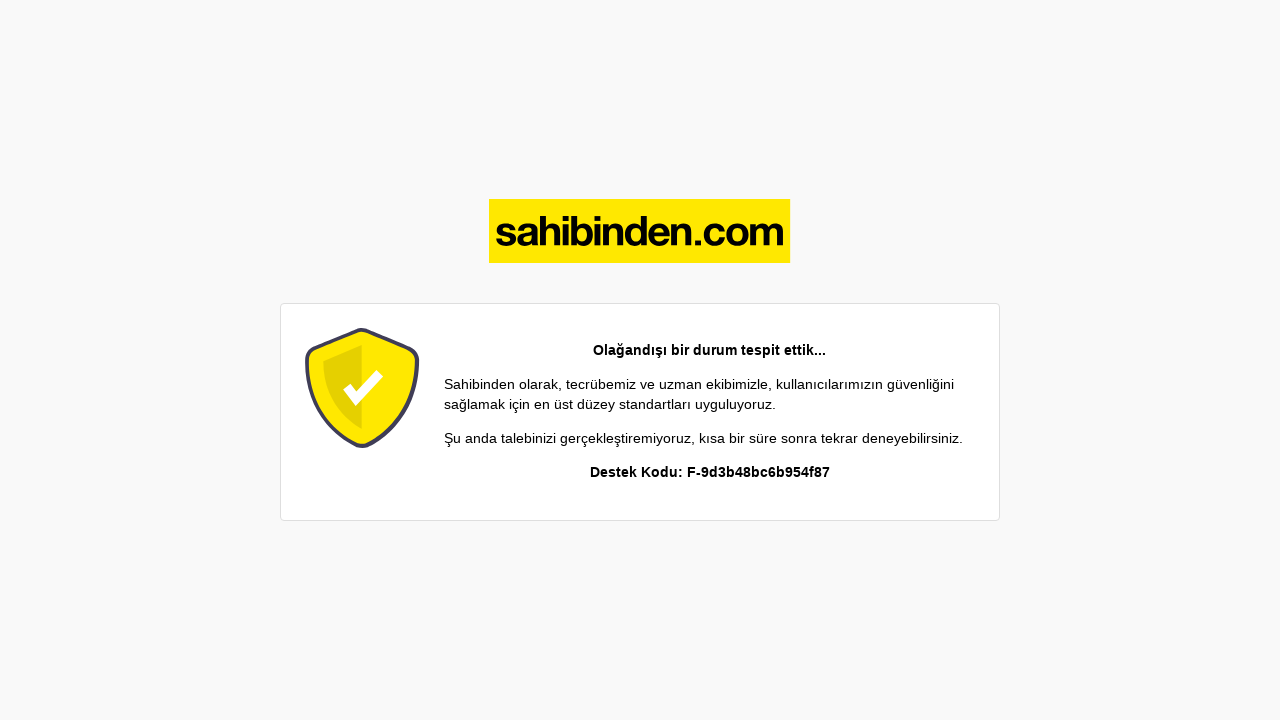

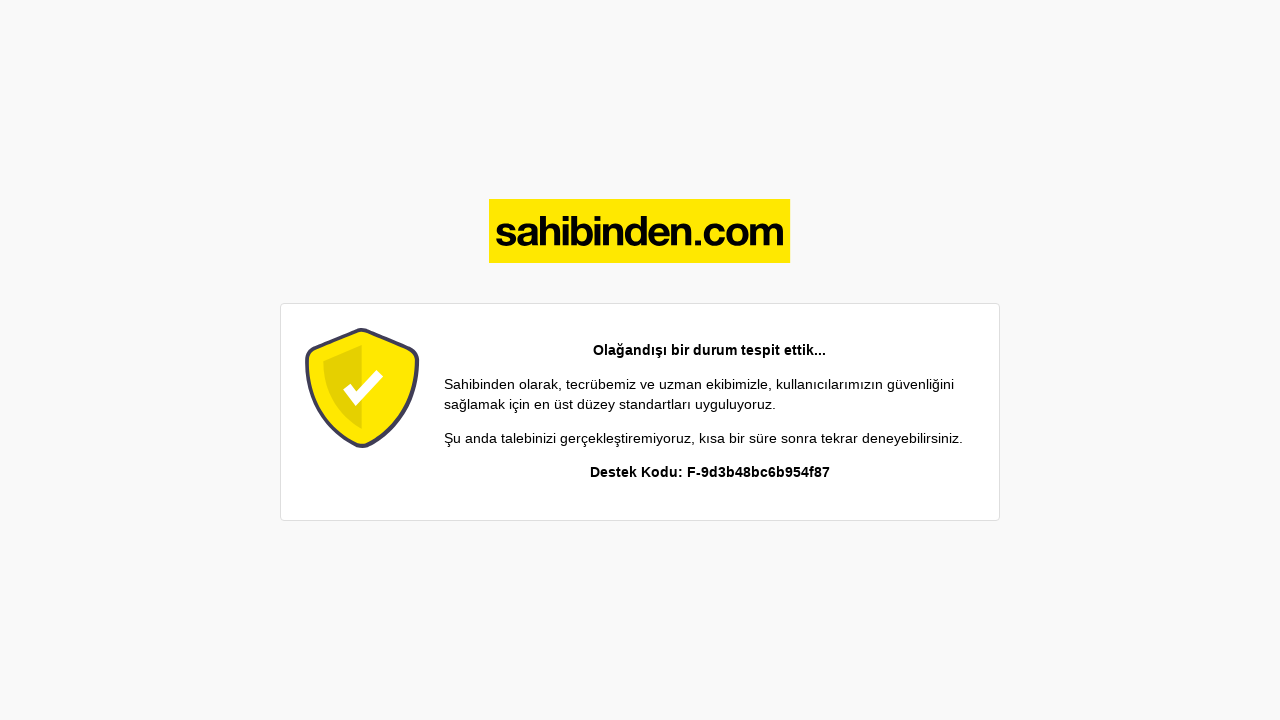